Tests clicking a button identified by class attribute and handling the resulting alert dialog

Starting URL: http://www.uitestingplayground.com/

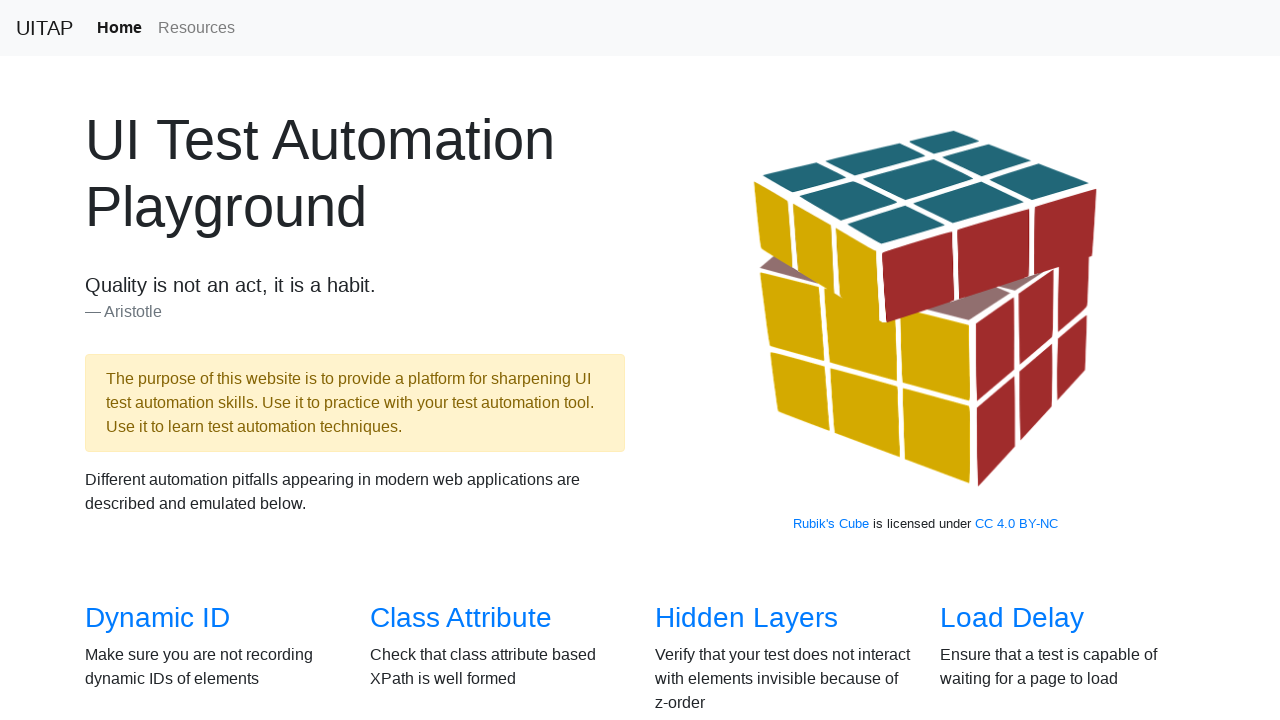

Clicked on Class Attribute link at (461, 618) on a:has-text('Class Attribute')
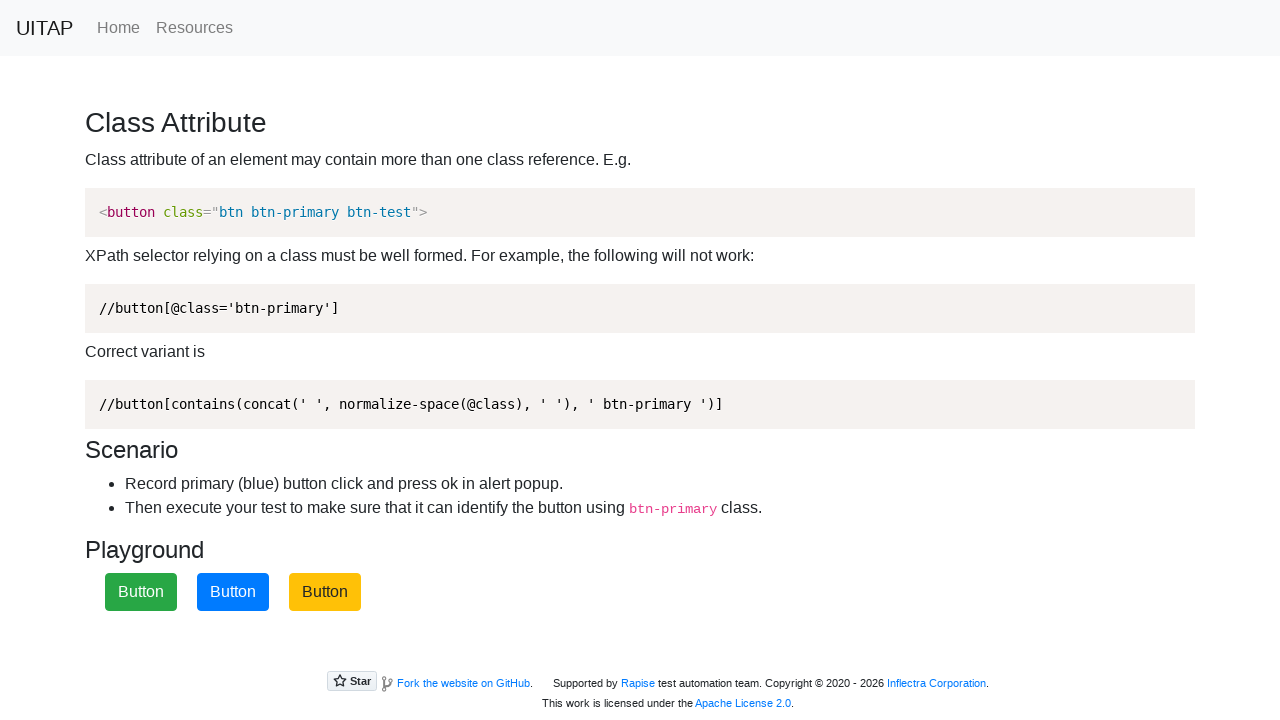

Clicked the primary button at (233, 592) on button.btn-primary
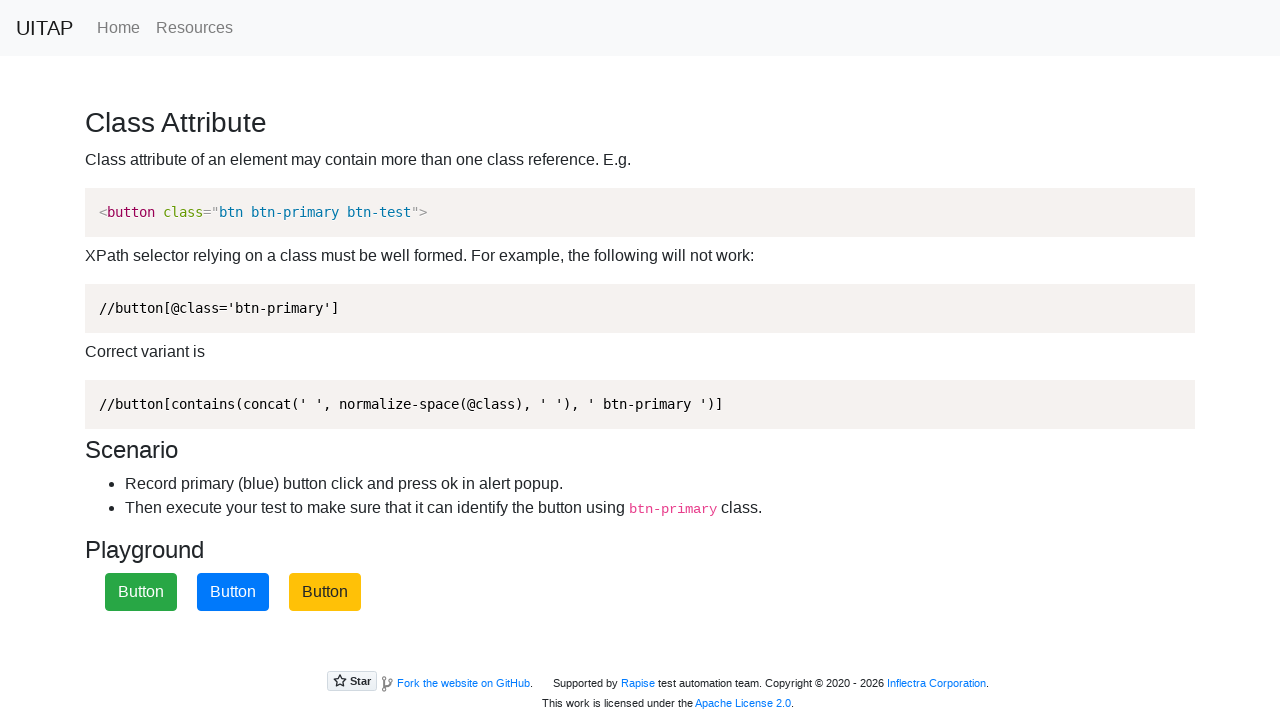

Set up alert dialog handler to accept dialogs
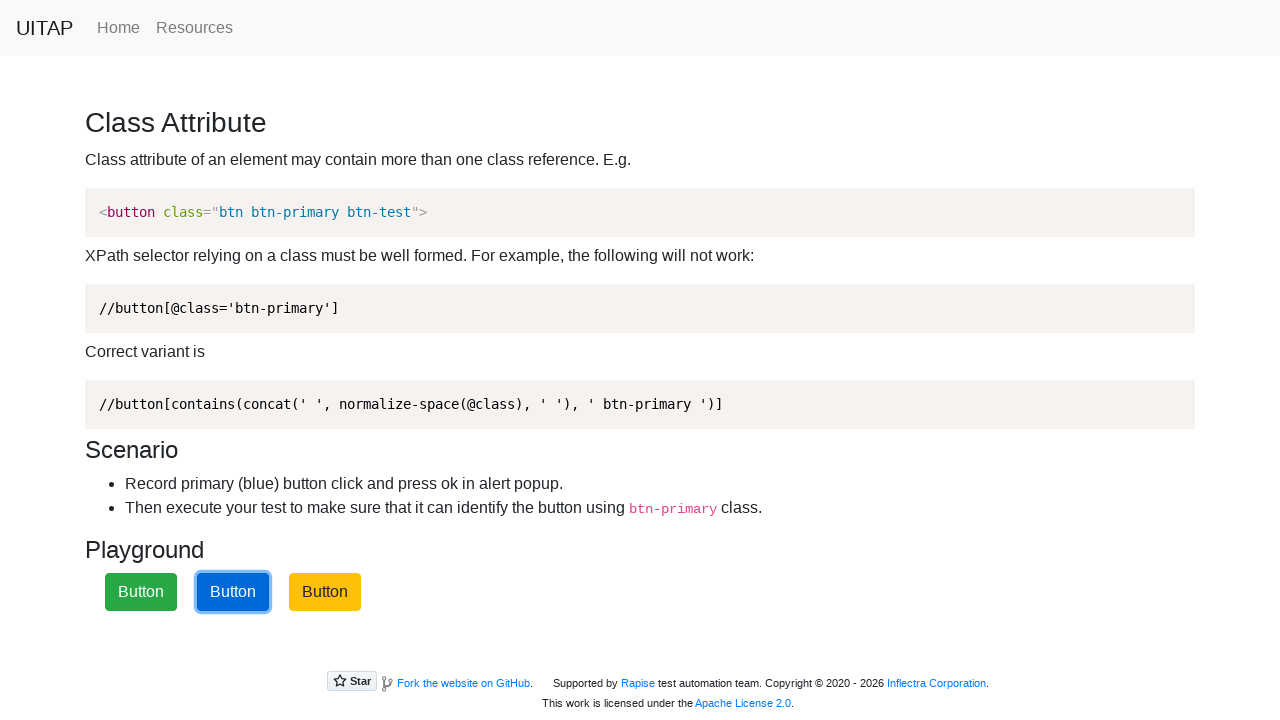

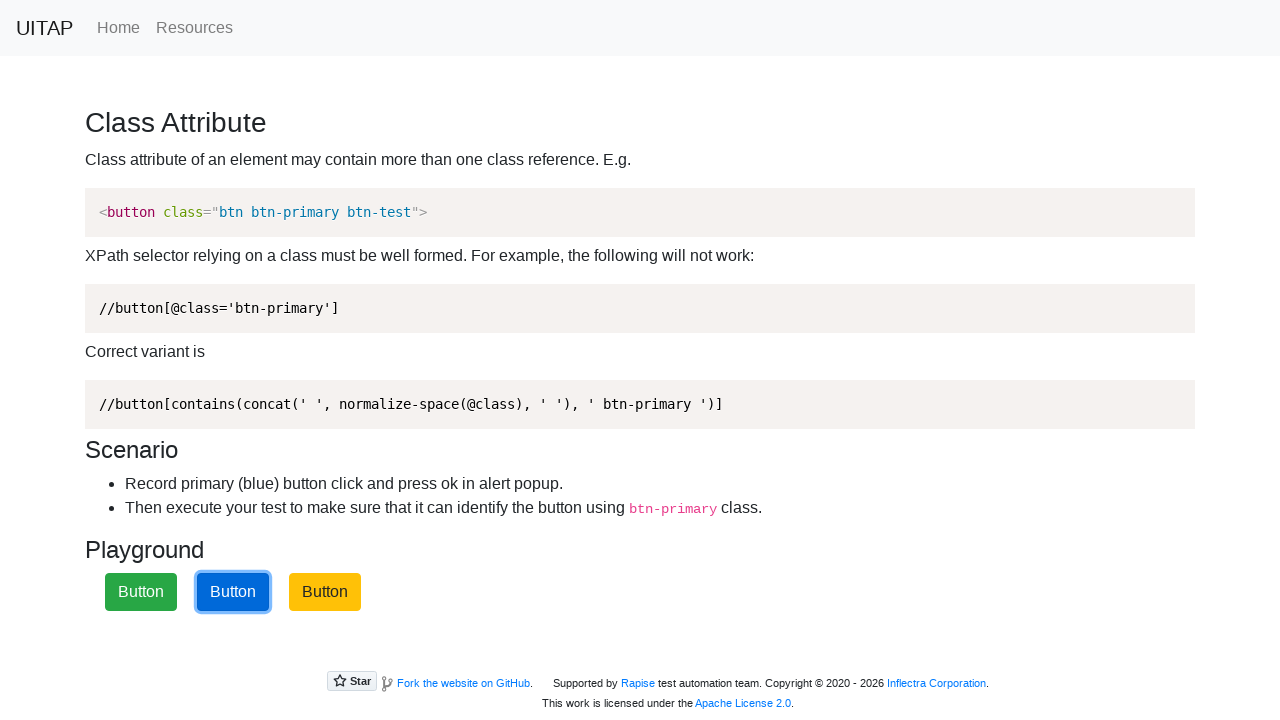